Completes an end-to-end flight booking workflow from Boston to London with full customer details and verifies the confirmation

Starting URL: https://blazedemo.com/

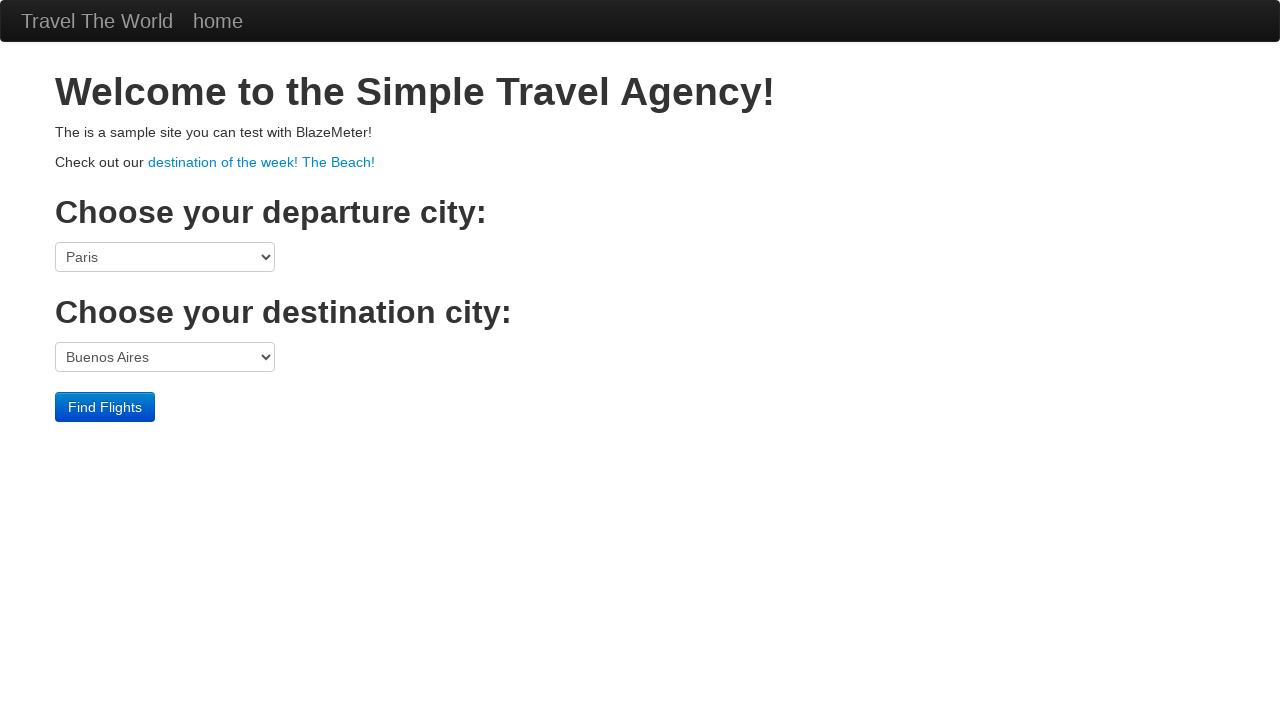

Selected Boston as departure city on select[name='fromPort']
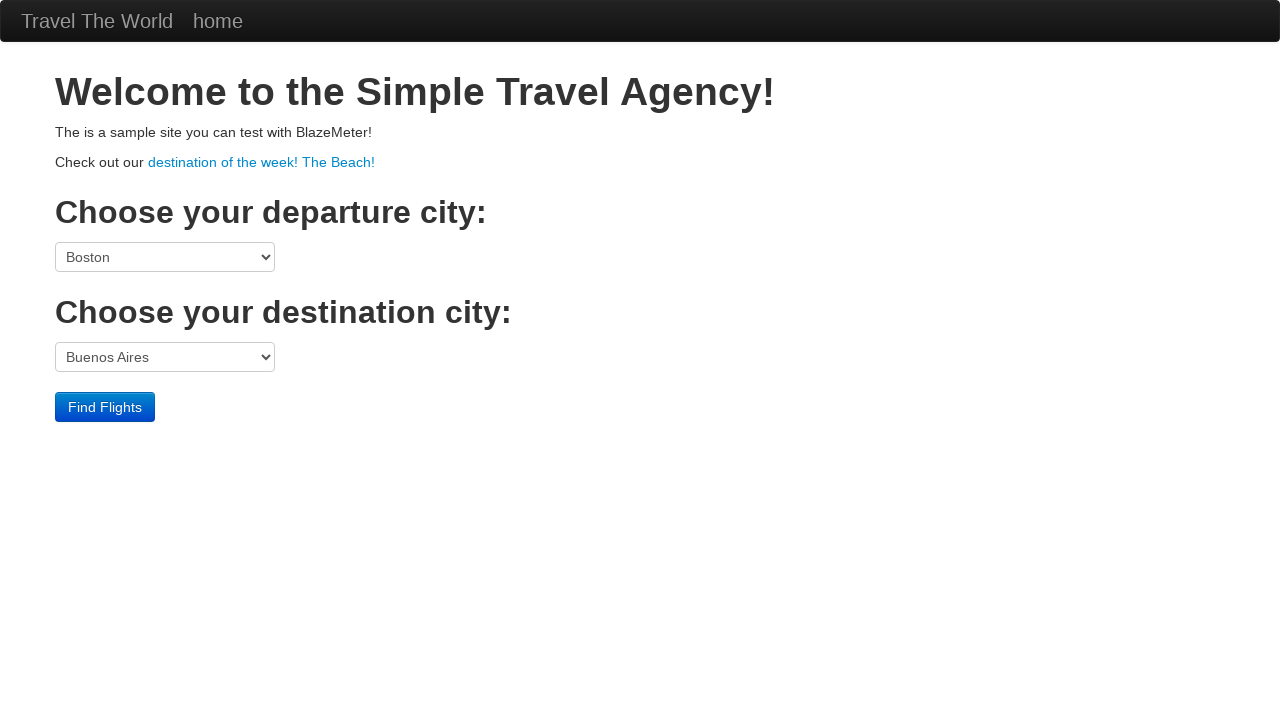

Selected London as destination city on select[name='toPort']
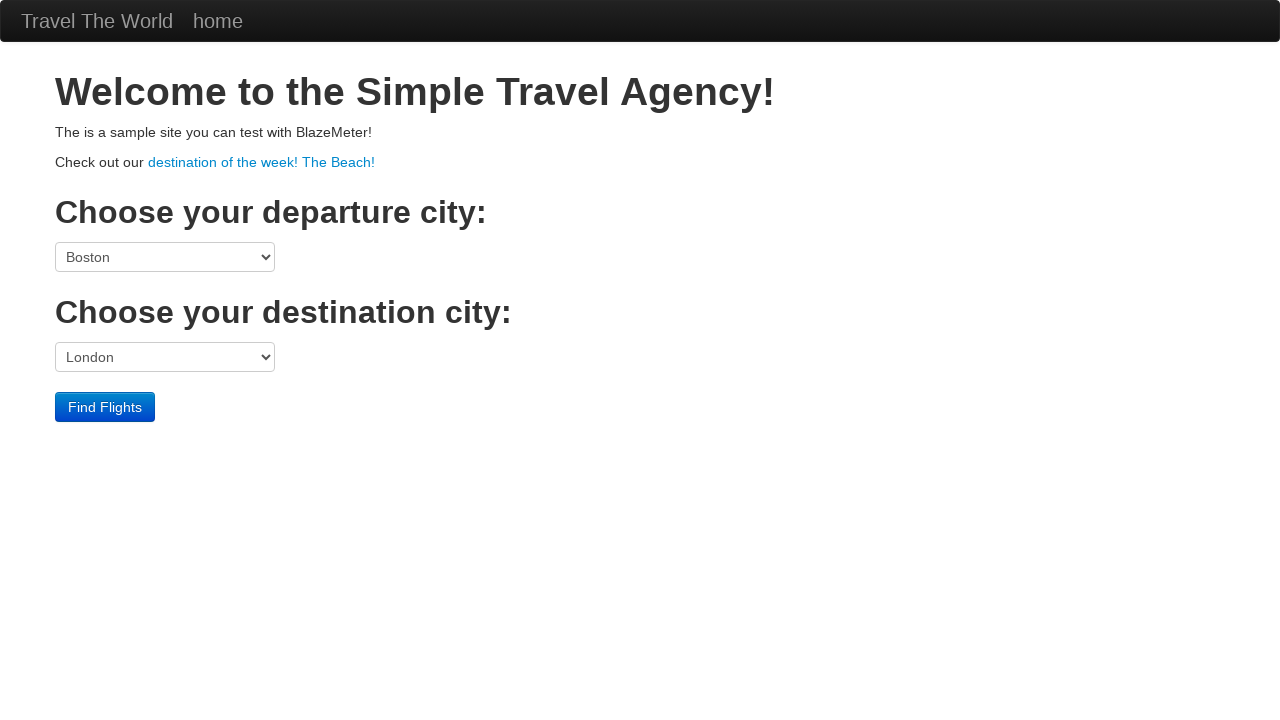

Clicked Find Flights button at (105, 407) on input[type='submit']
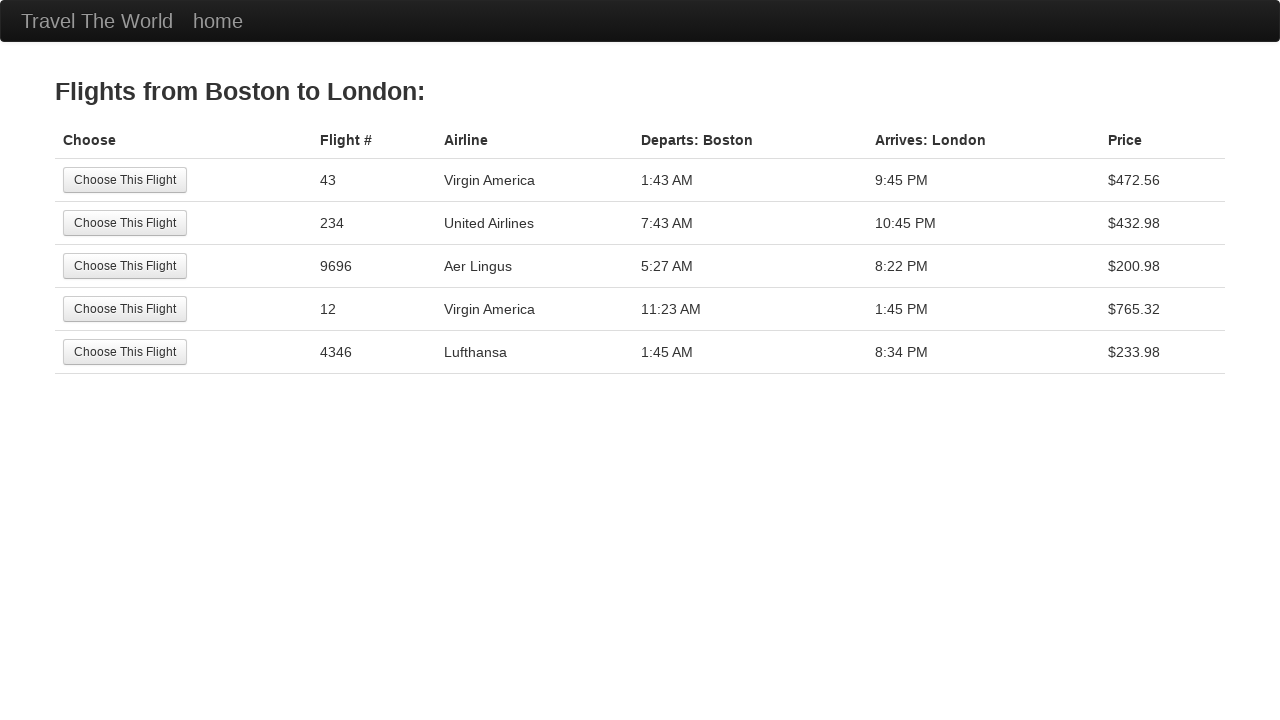

Selected first available flight at (125, 180) on input[type='submit']
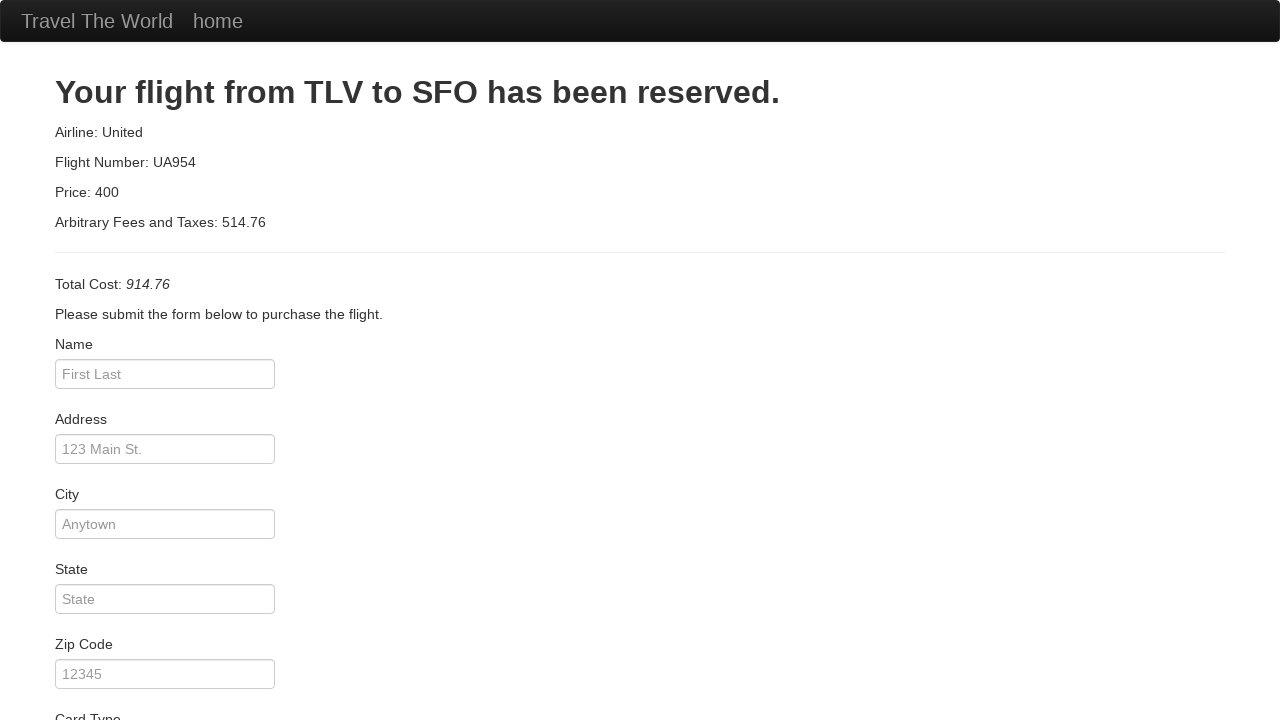

Entered customer name: Jane Doe on #inputName
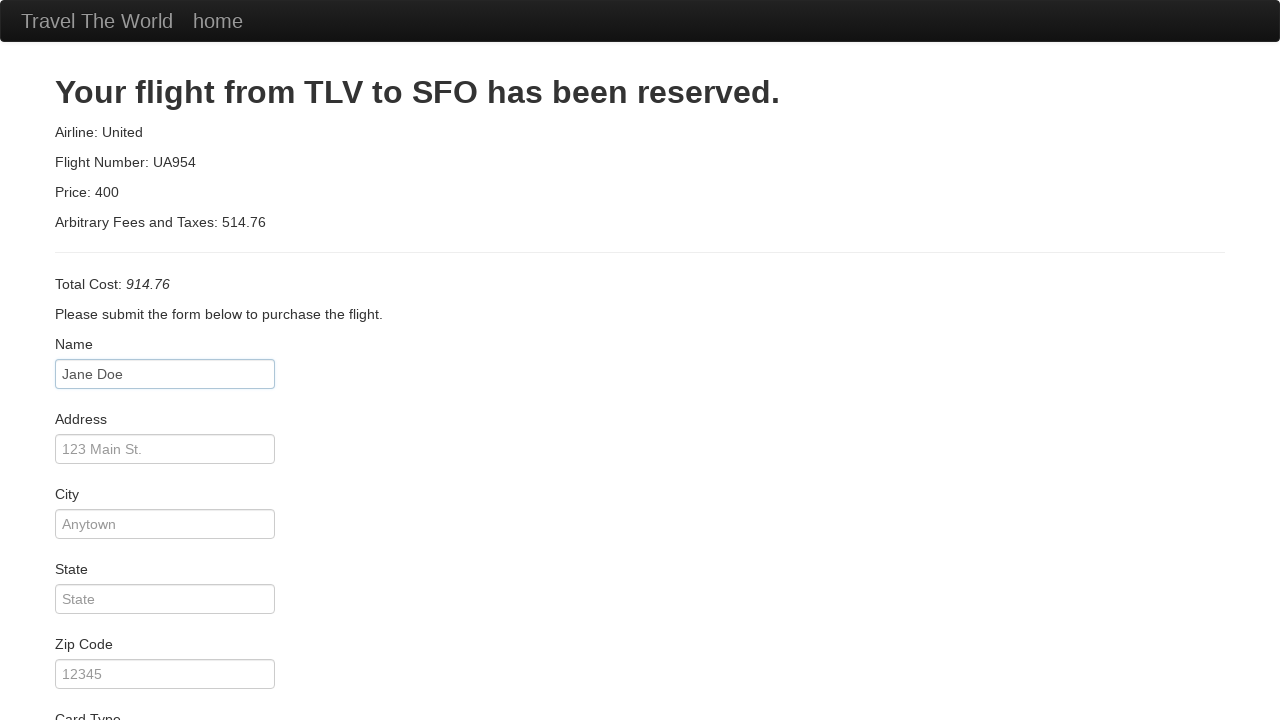

Entered customer address: 456 Main St on #address
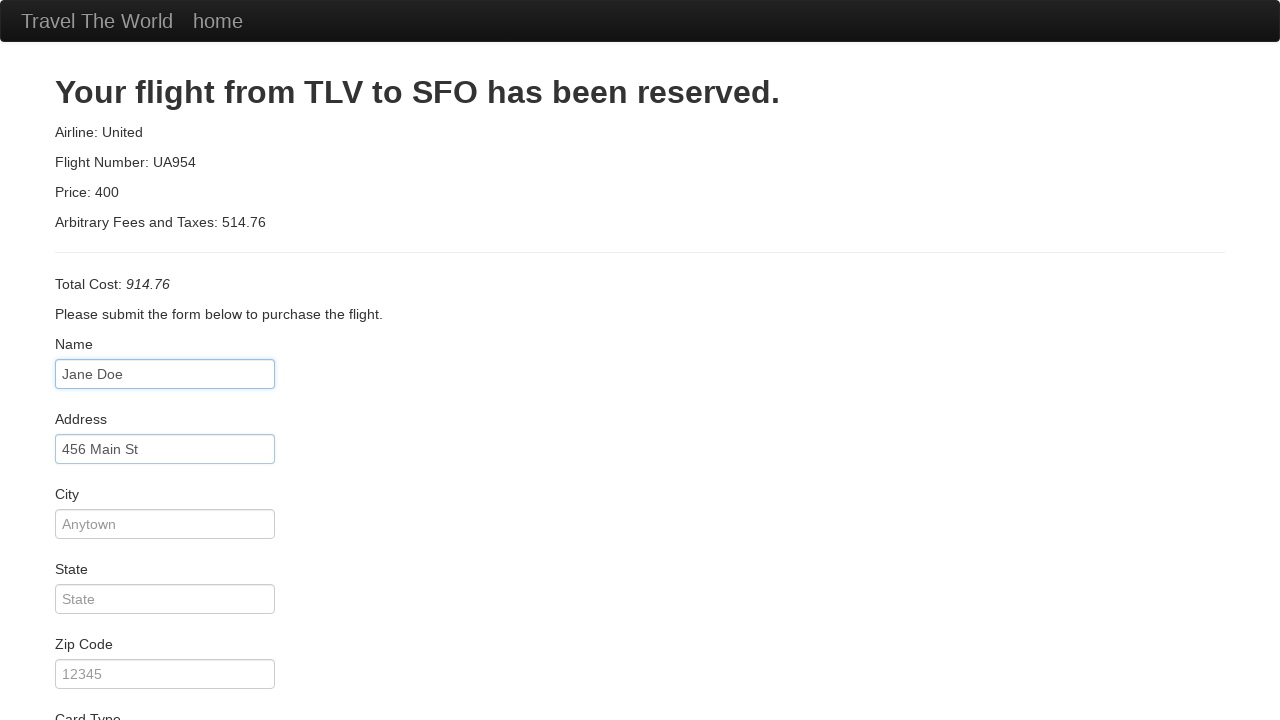

Entered customer city: London on #city
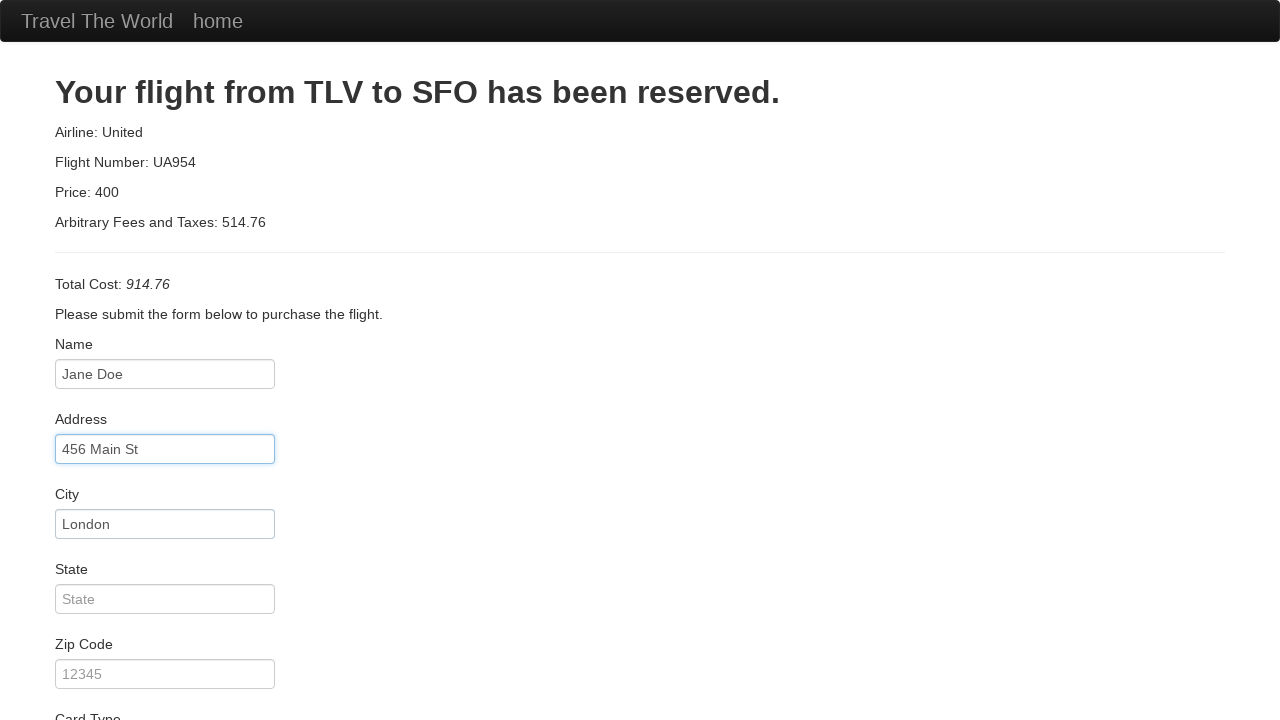

Entered customer state: UK on #state
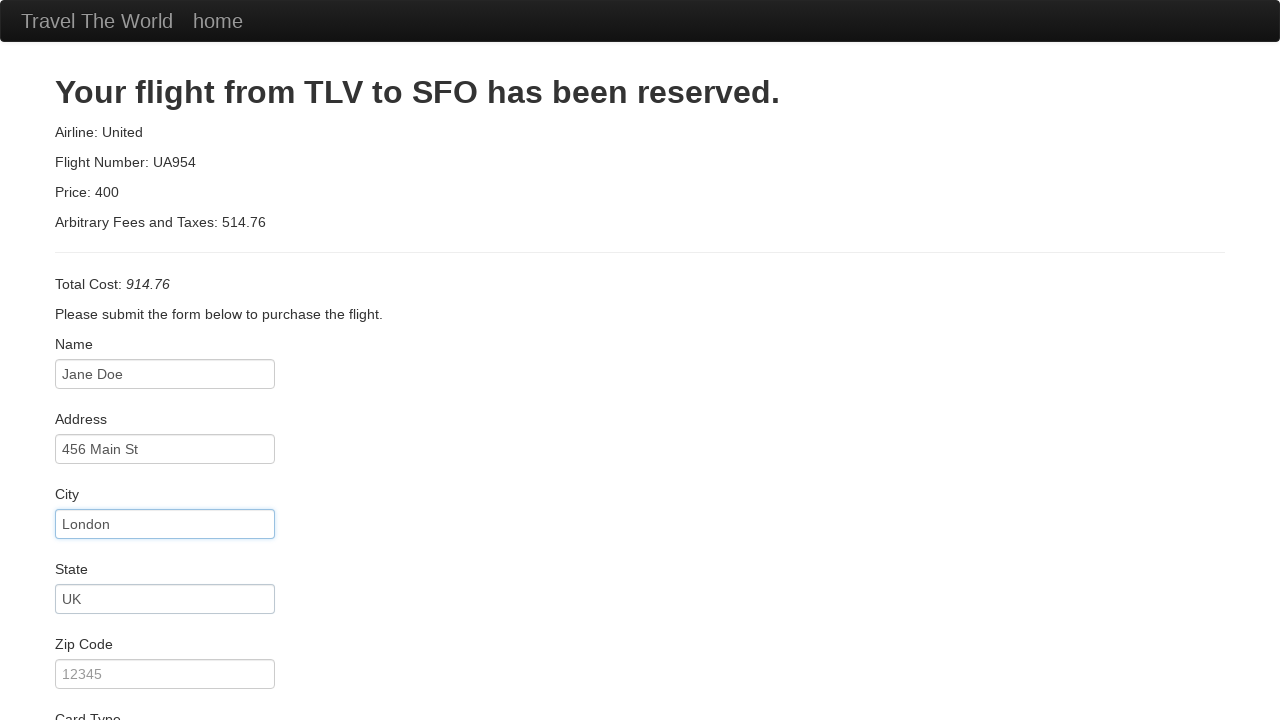

Entered customer zip code: WC2N on #zipCode
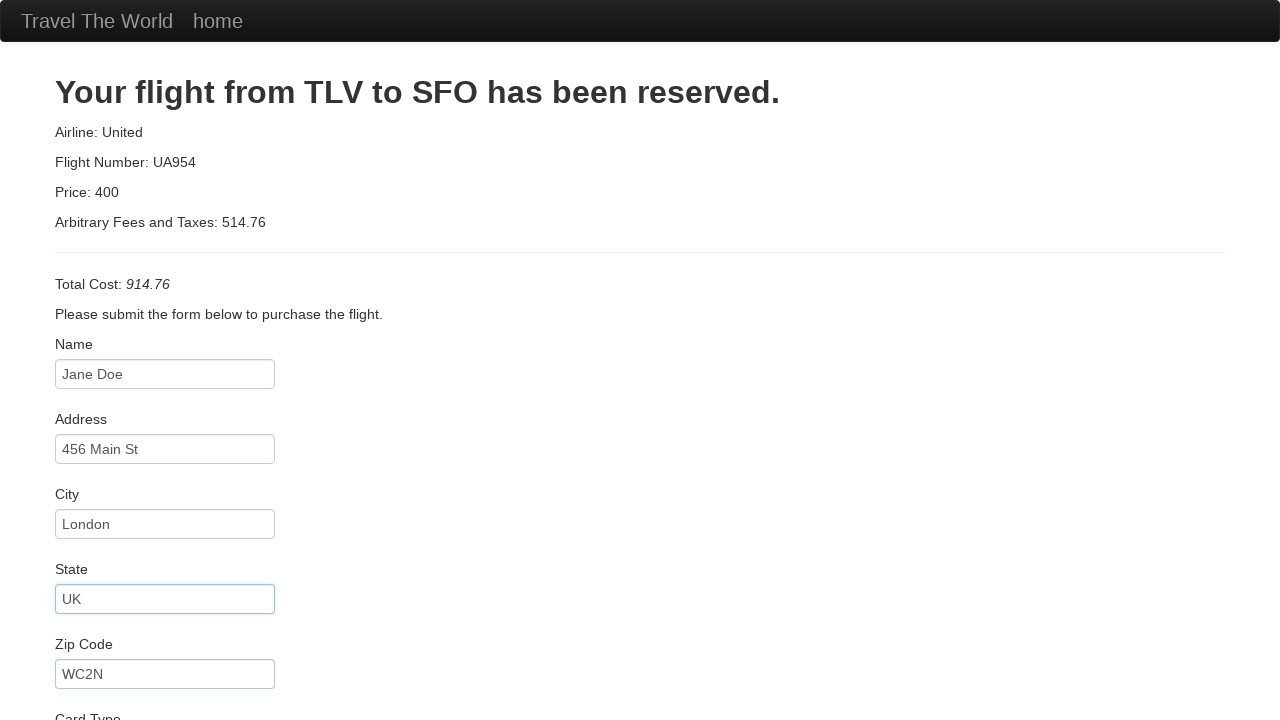

Submitted purchase form at (118, 685) on input[type='submit']
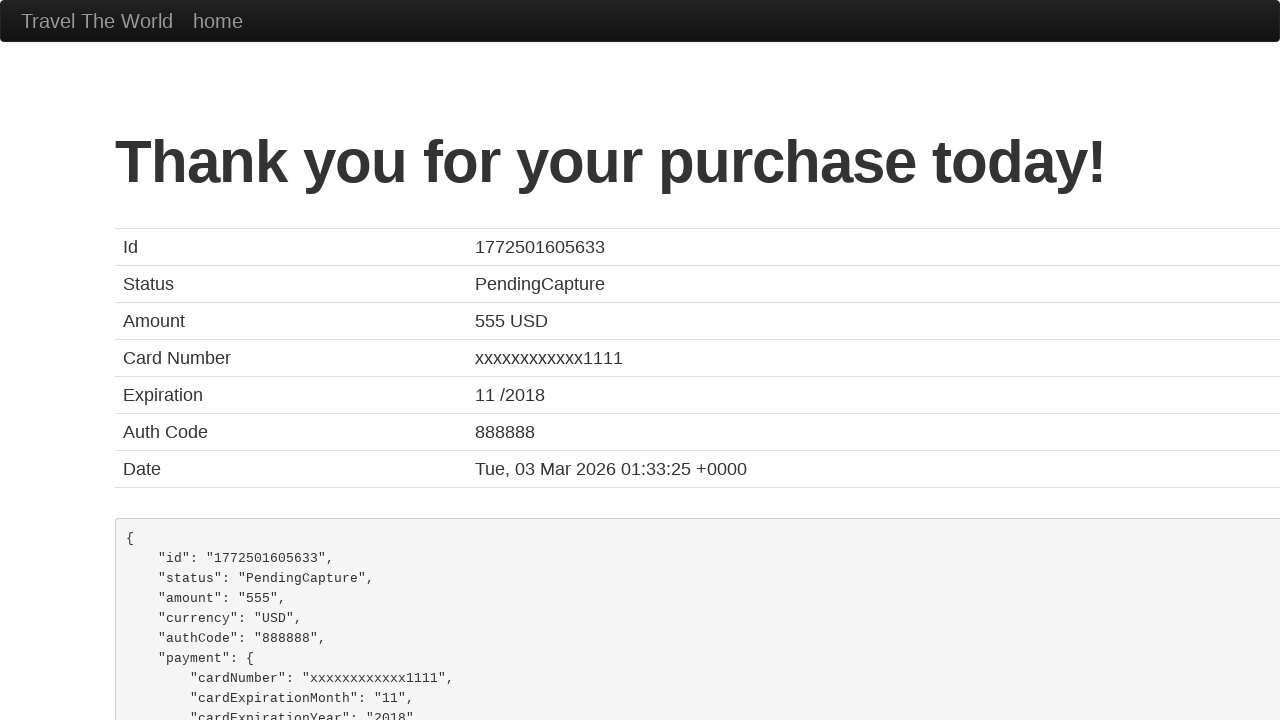

Retrieved page content for confirmation verification
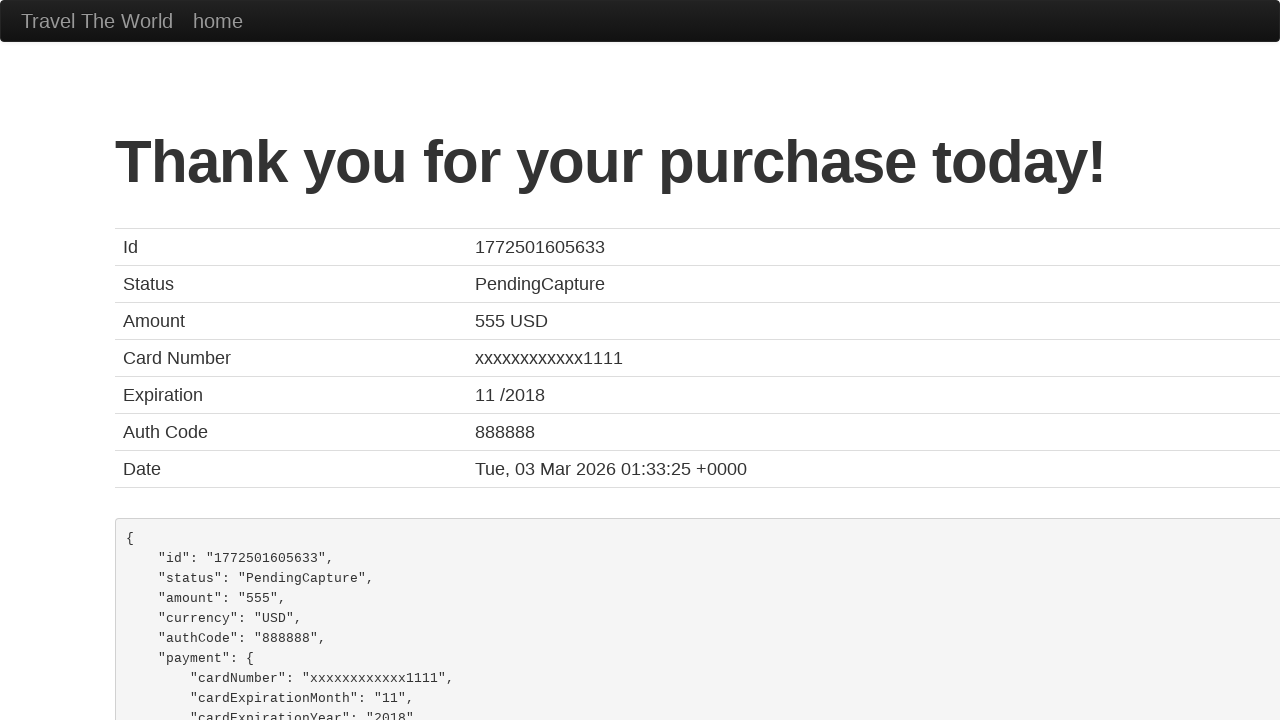

Verified booking confirmation with ID or thank you message present
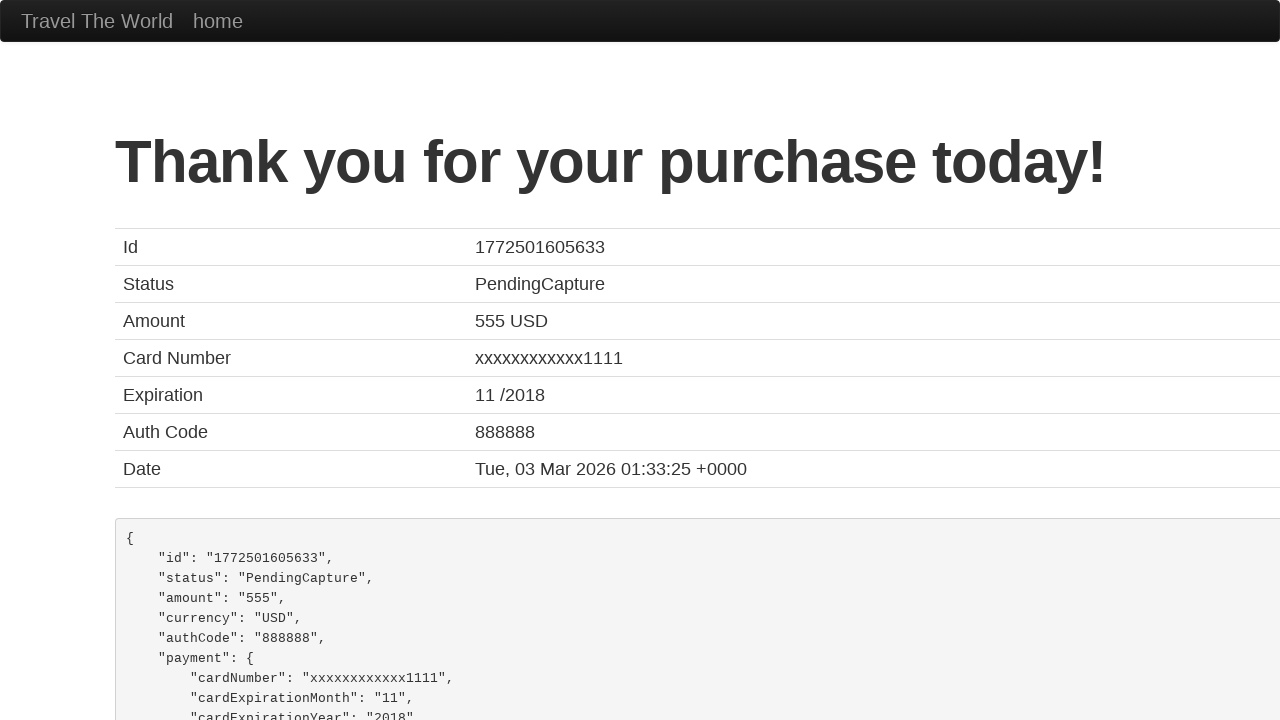

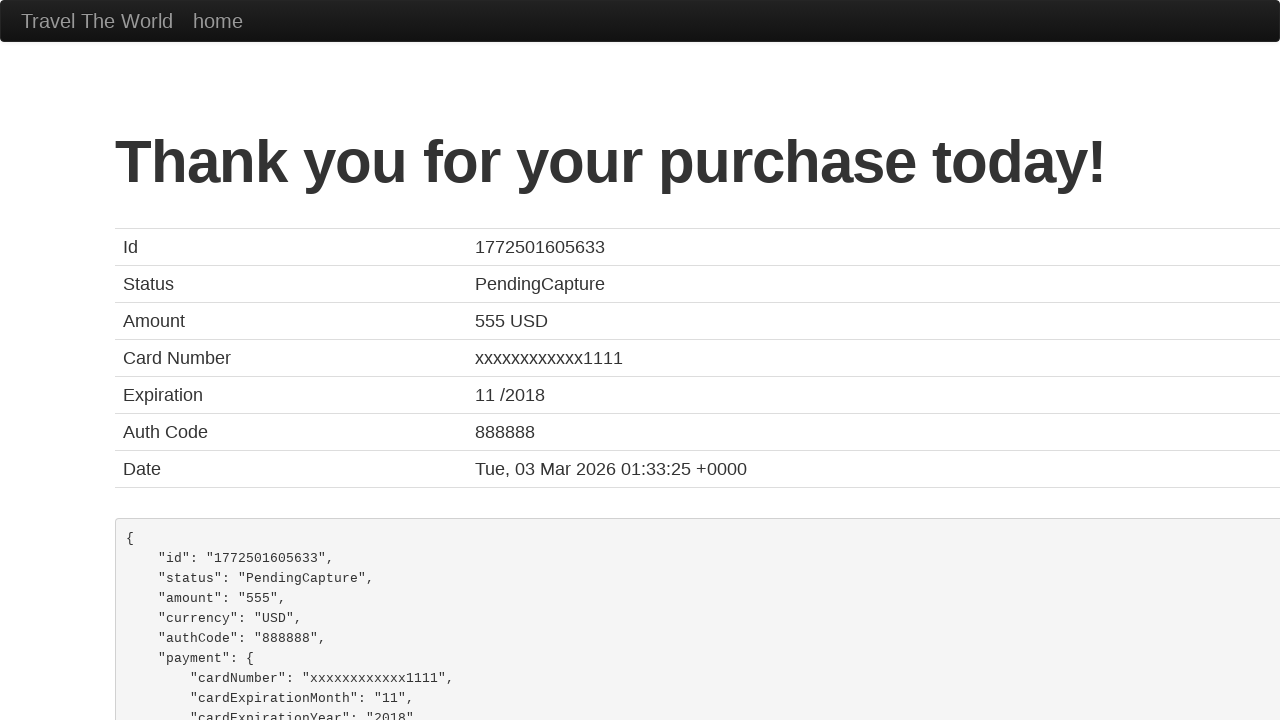